Tests table sorting functionality by clicking on a column header to sort, verifying the sort order, and then paginating through the table to find a specific item (Rice).

Starting URL: https://rahulshettyacademy.com/seleniumPractise/#/offers

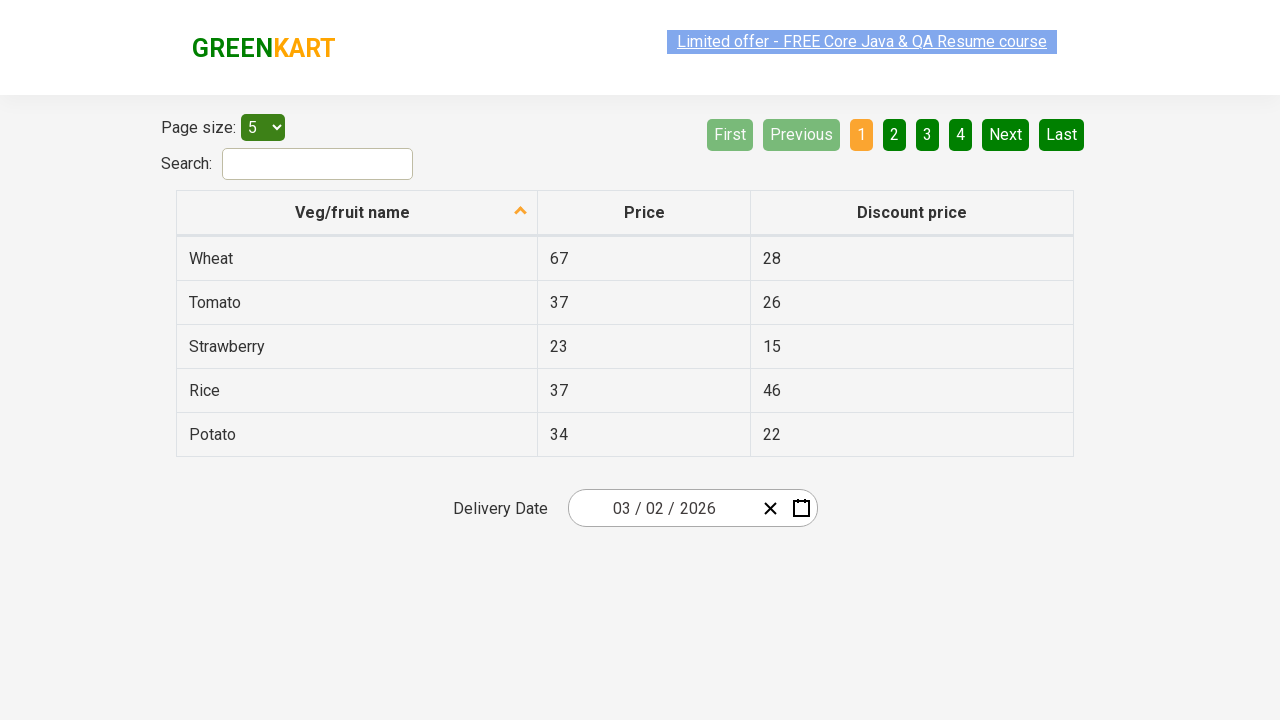

Clicked first column header to sort table at (357, 213) on xpath=//tr/th[1]
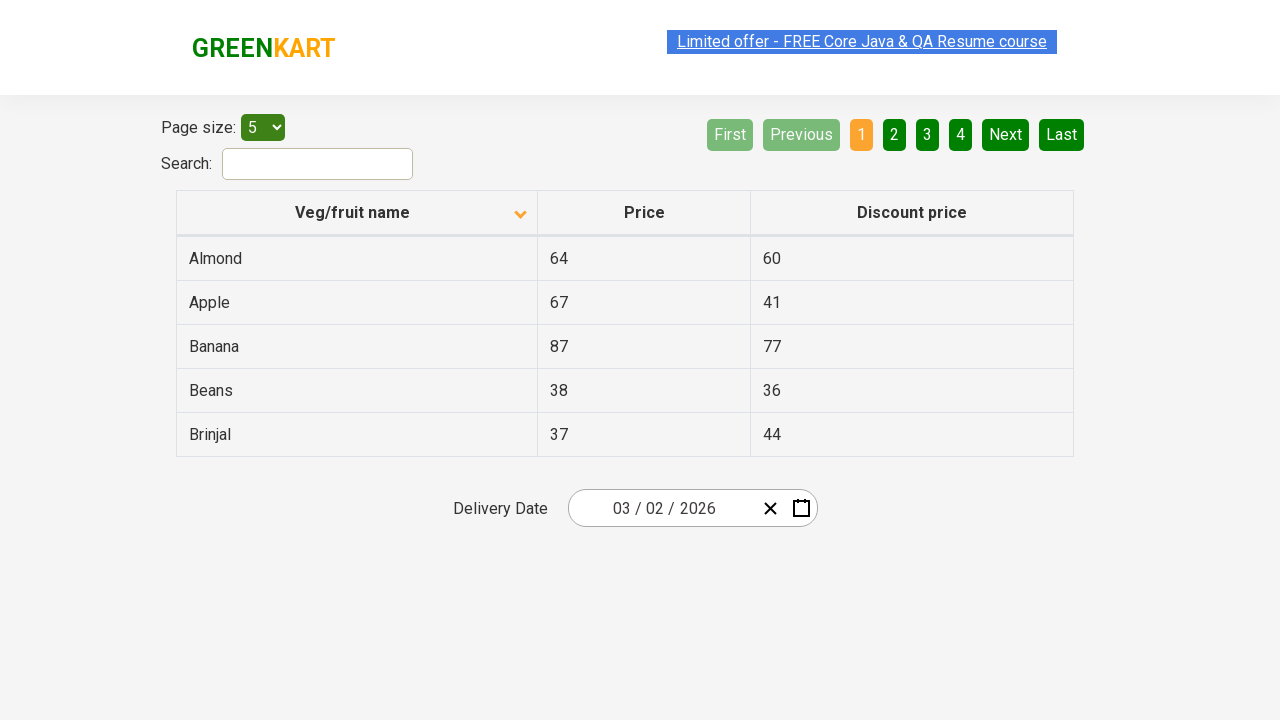

Table populated with sorted data
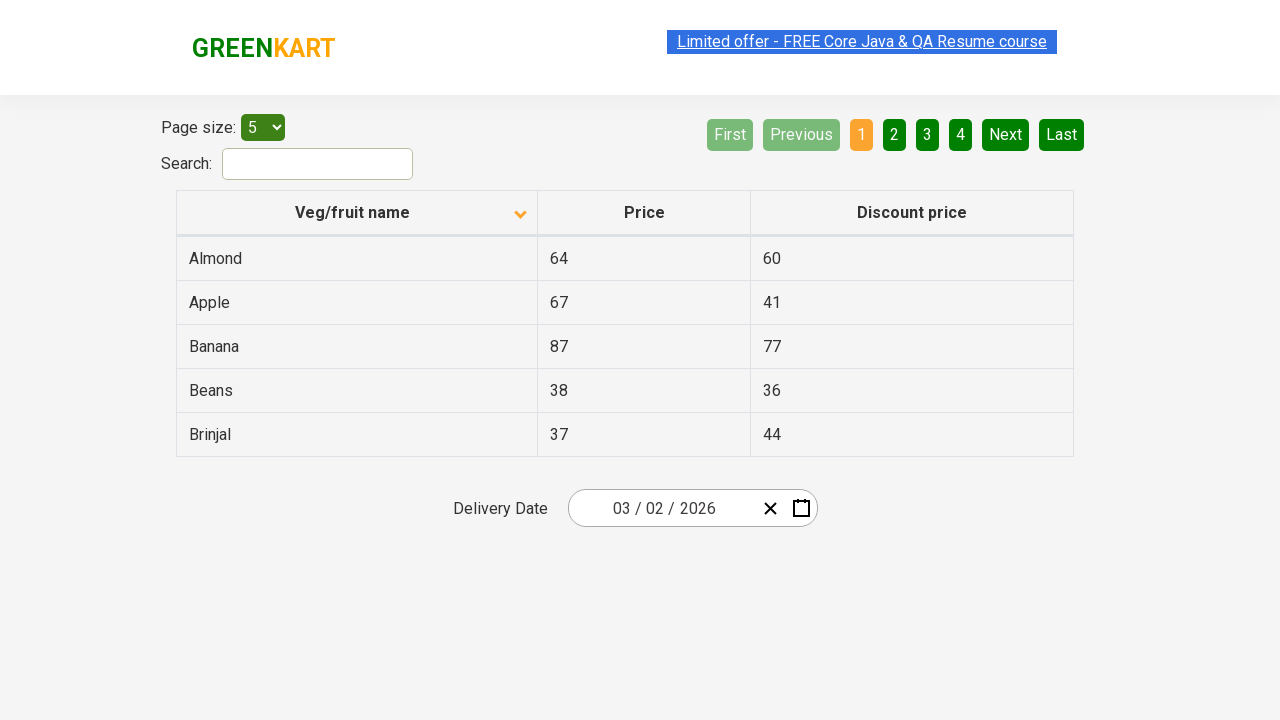

Retrieved all items from first column for sorting verification
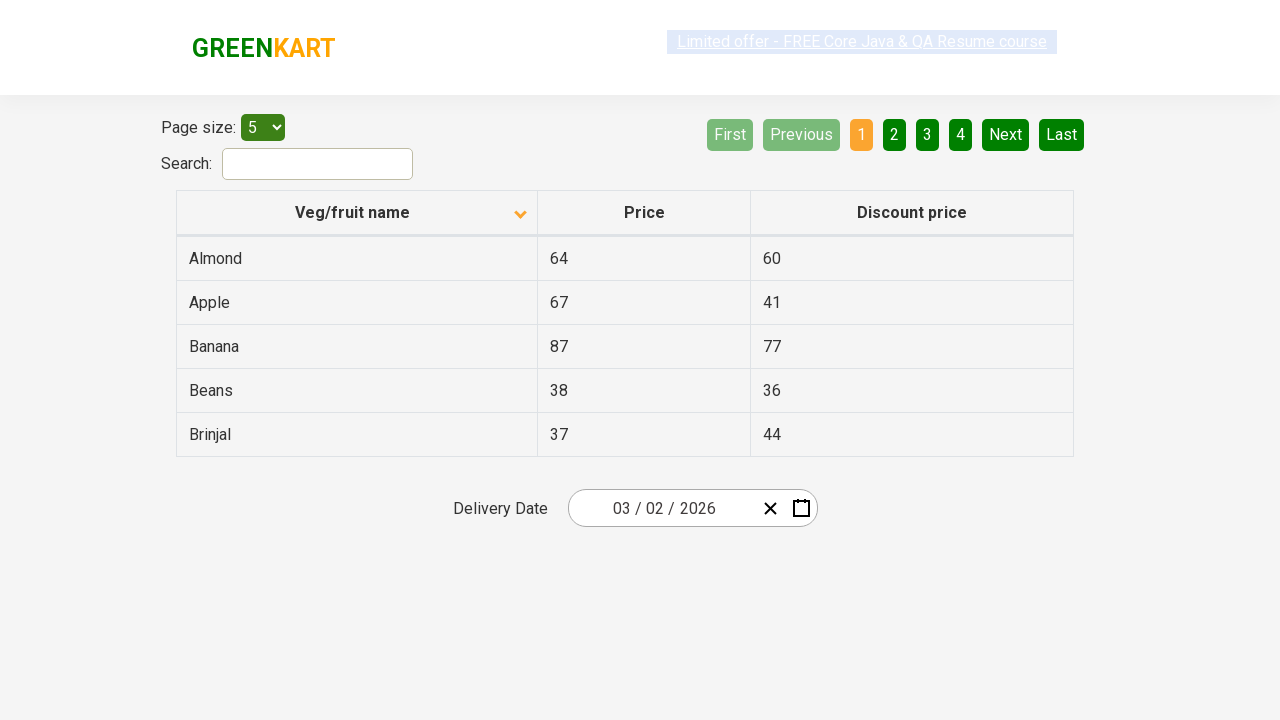

Verified table is sorted alphabetically
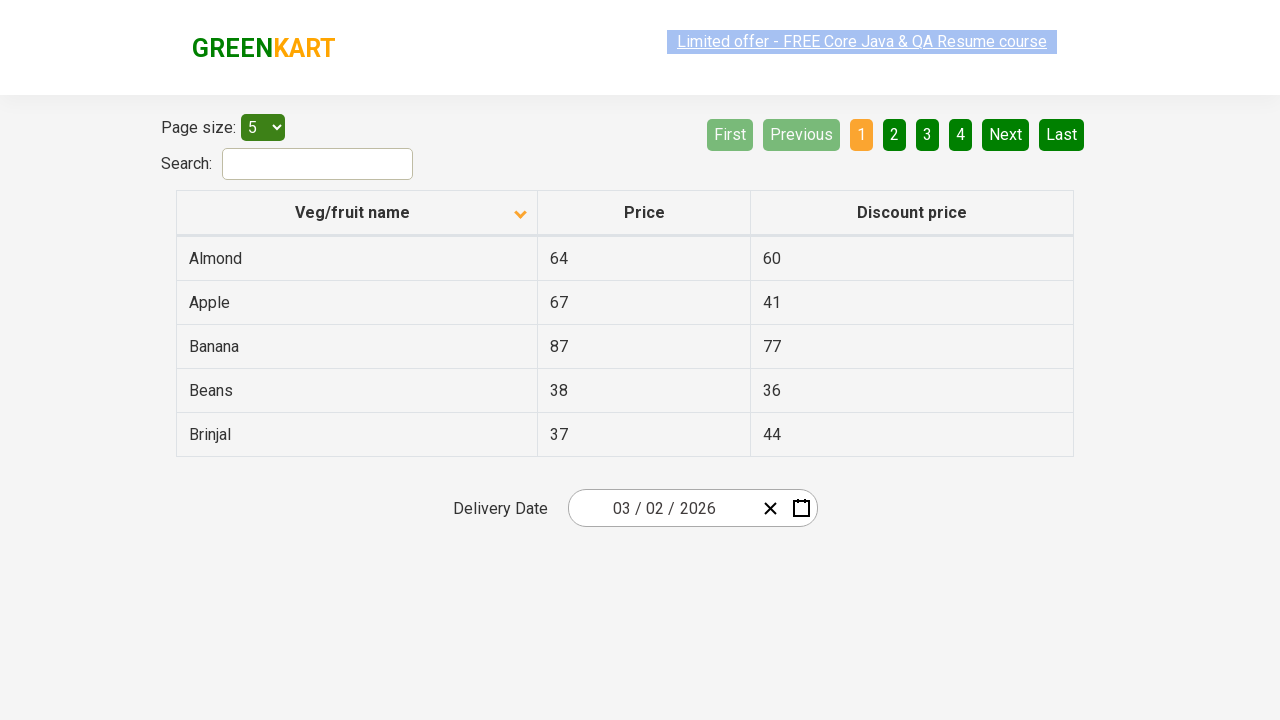

Clicked Next button to paginate to next page at (1006, 134) on [aria-label='Next']
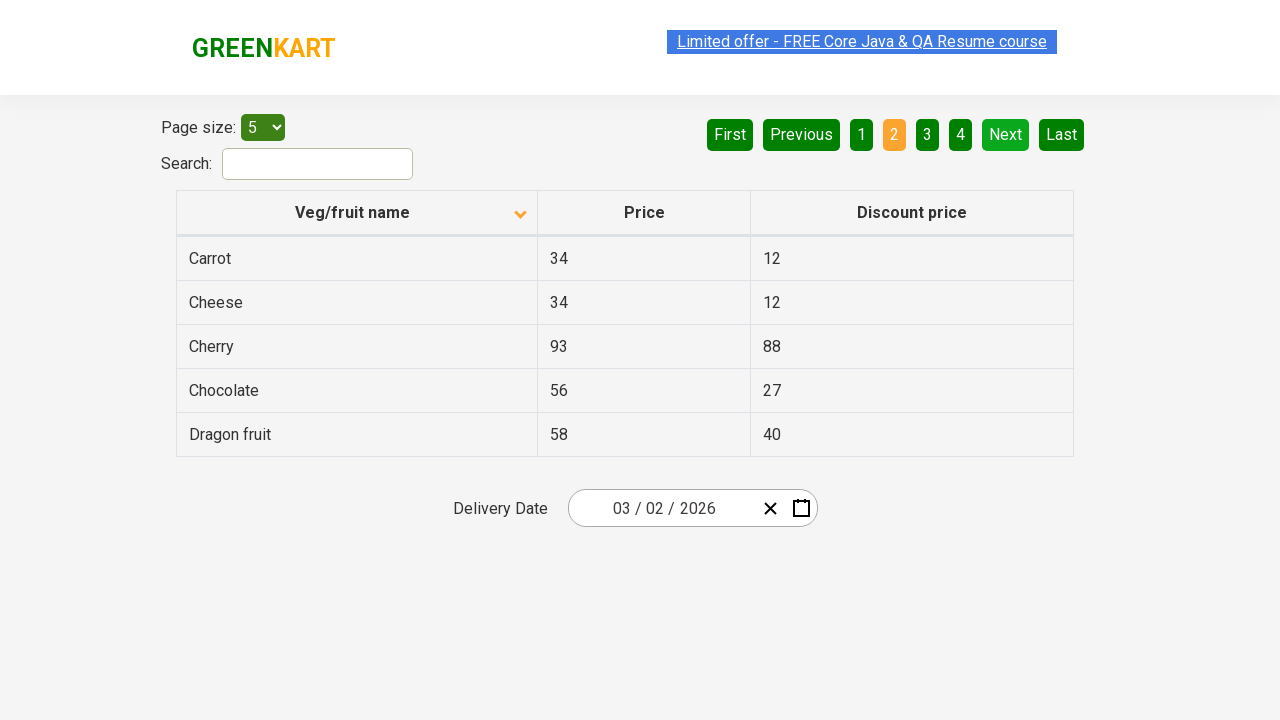

Waited for table to update after pagination
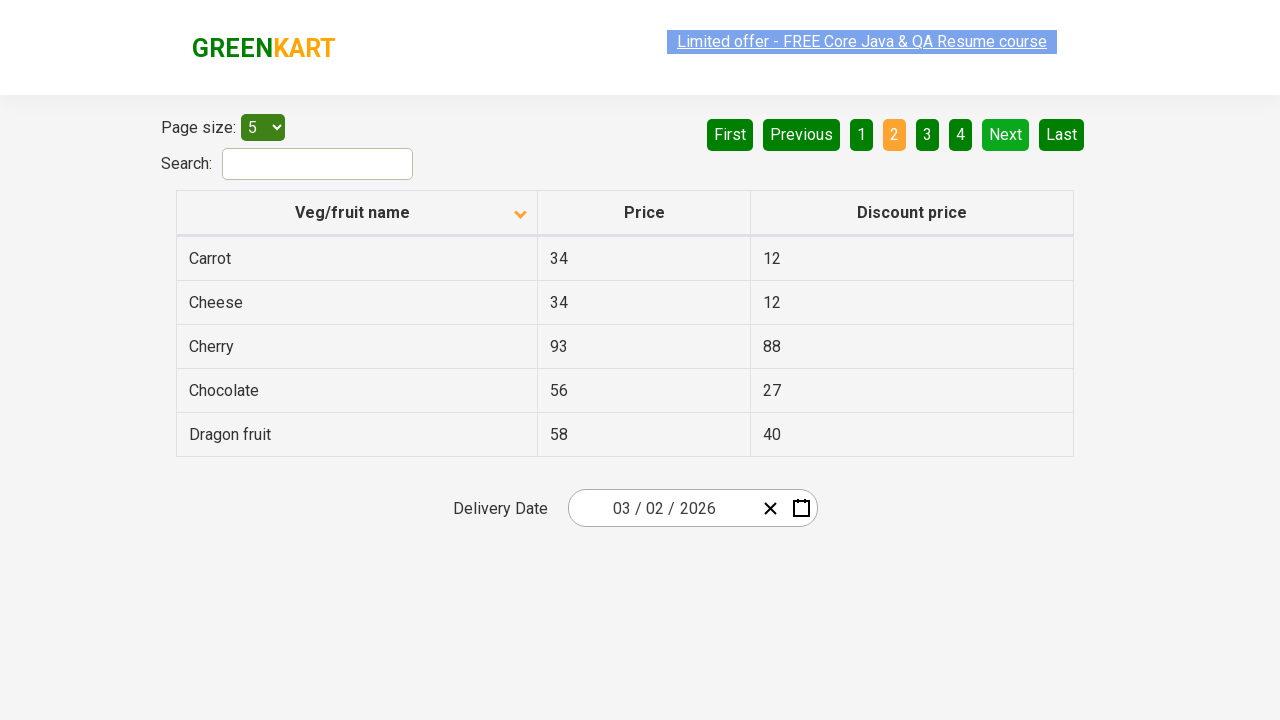

Clicked Next button to paginate to next page at (1006, 134) on [aria-label='Next']
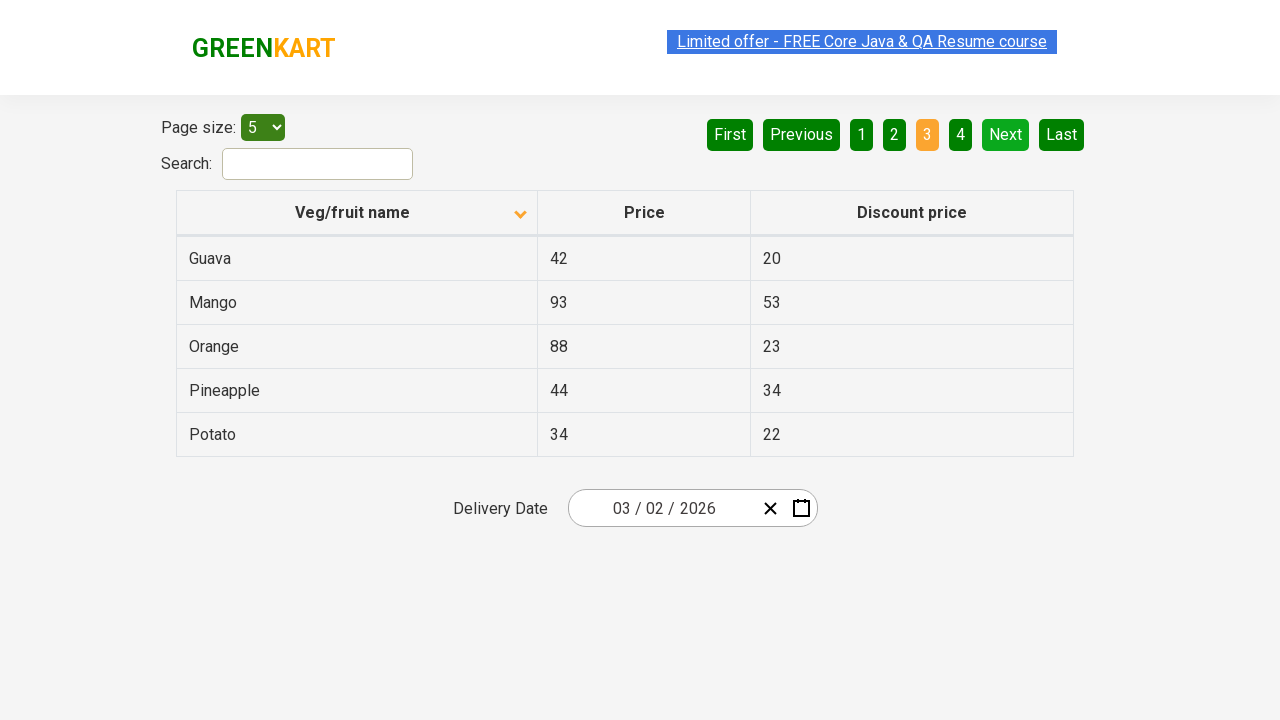

Waited for table to update after pagination
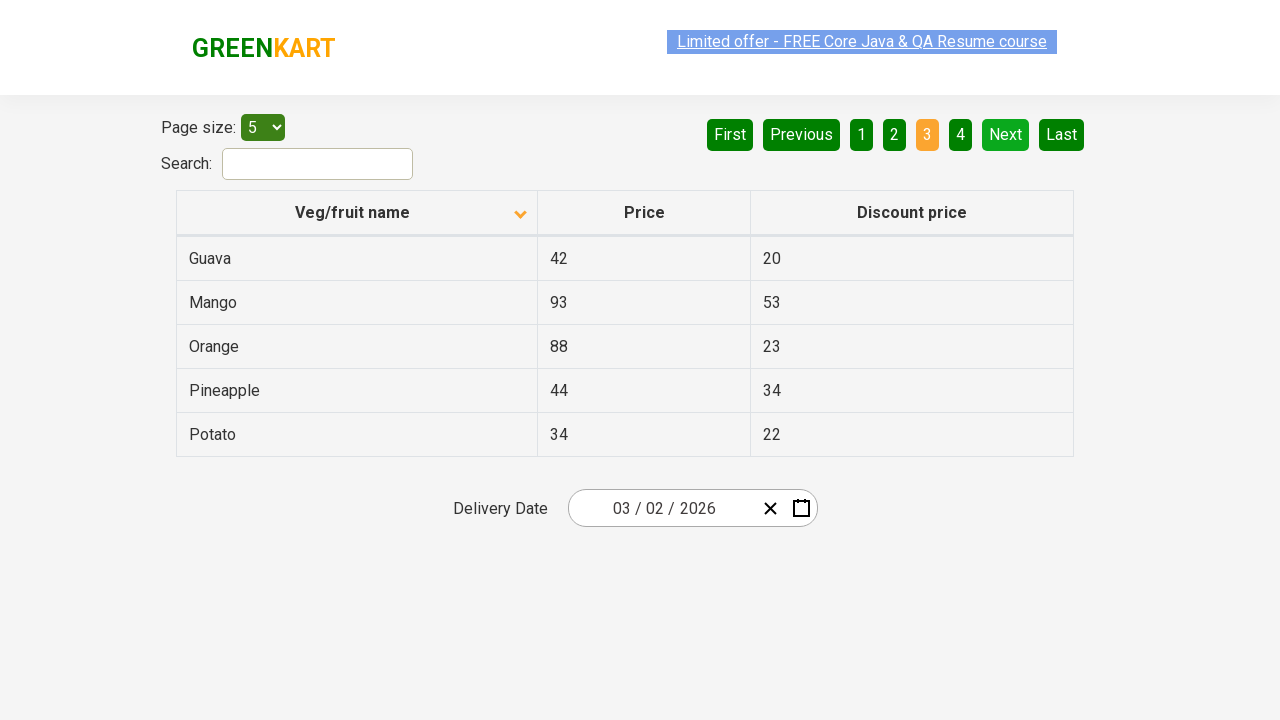

Clicked Next button to paginate to next page at (1006, 134) on [aria-label='Next']
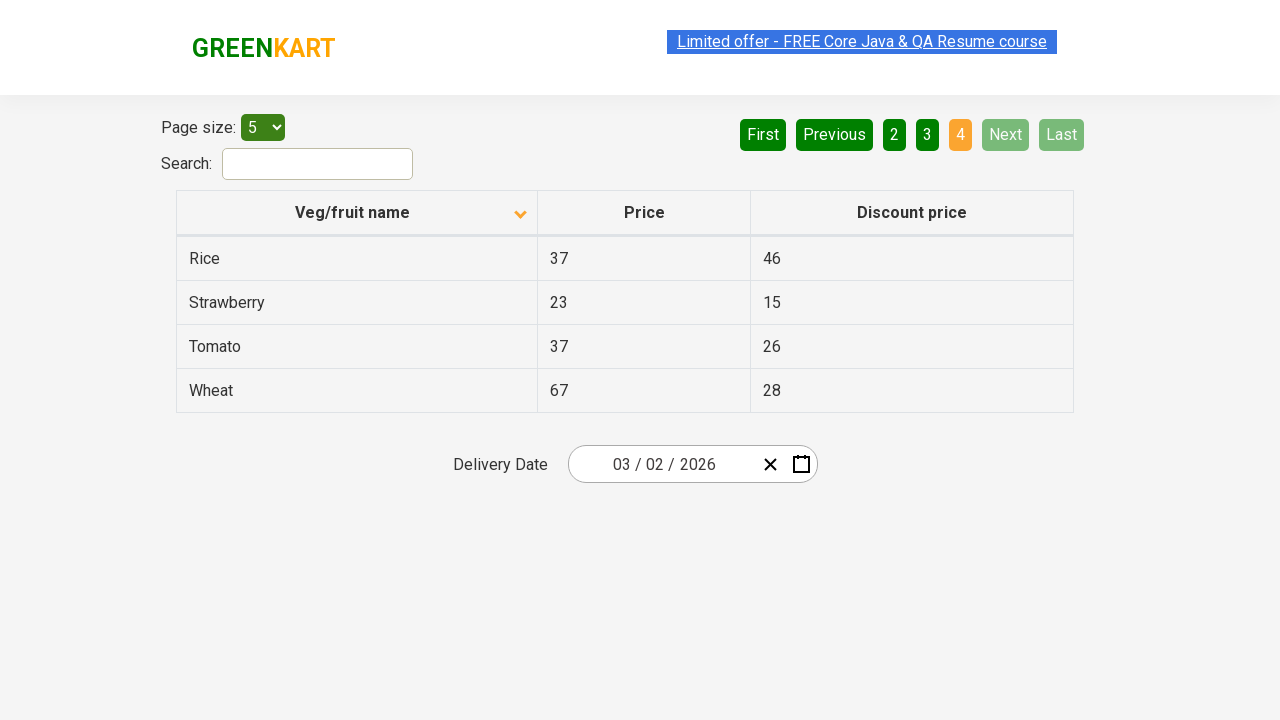

Waited for table to update after pagination
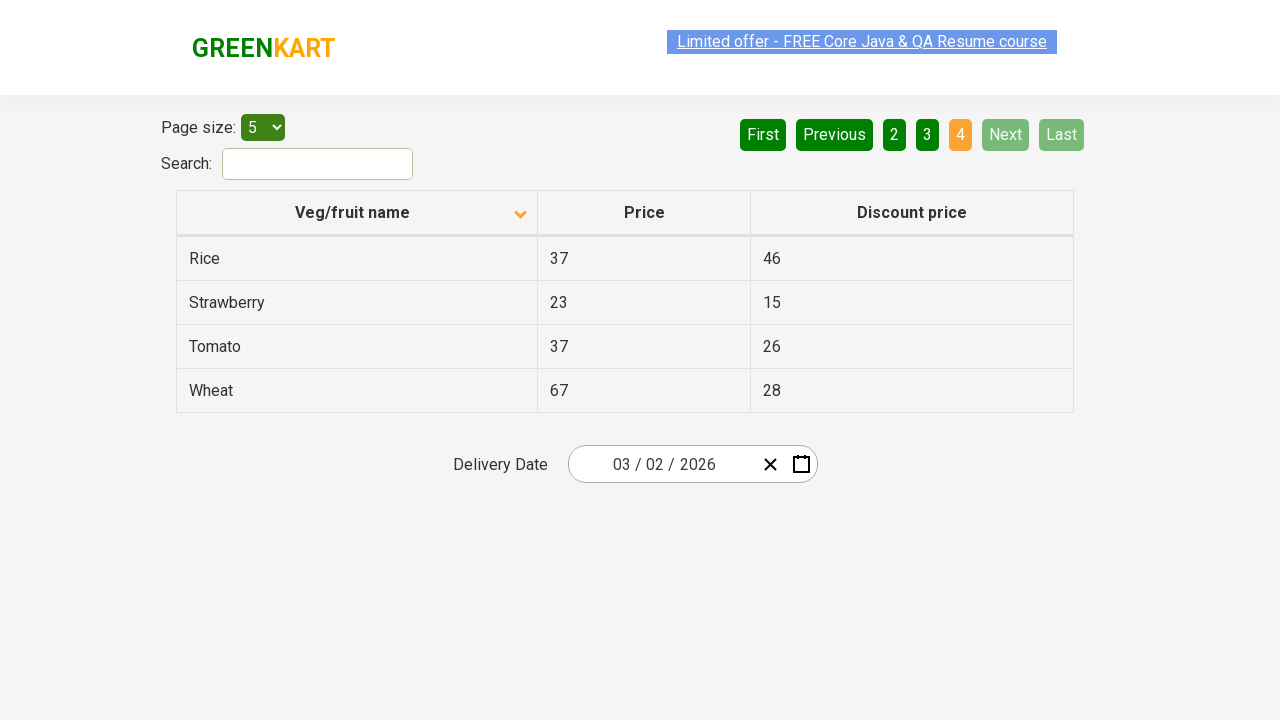

Found 'Rice' item on current page
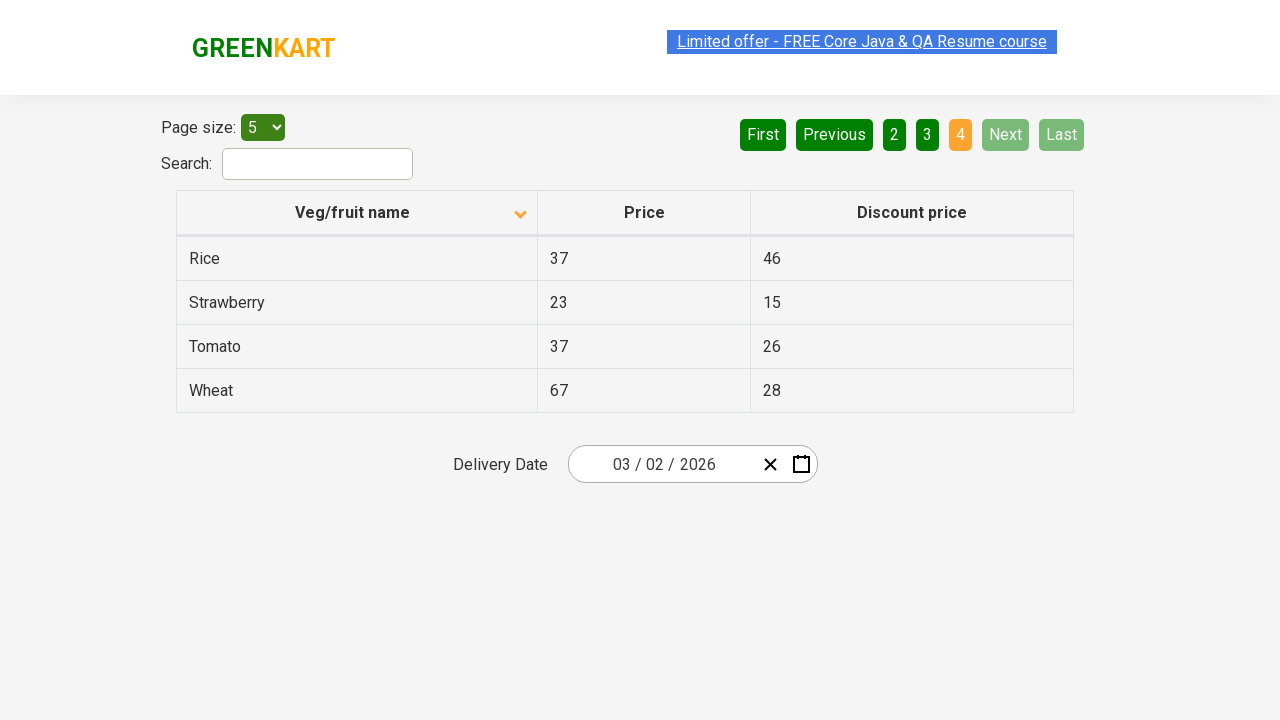

Retrieved Rice price: 37
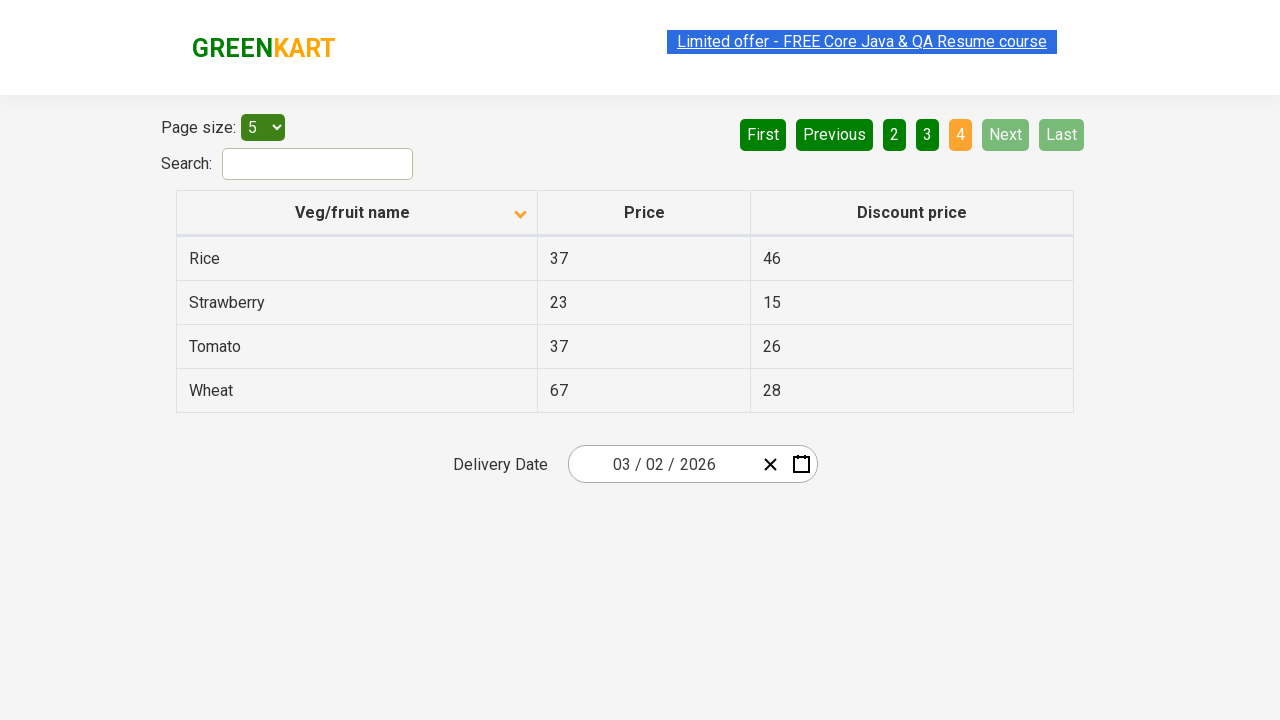

Confirmed 'Rice' item was found in the table
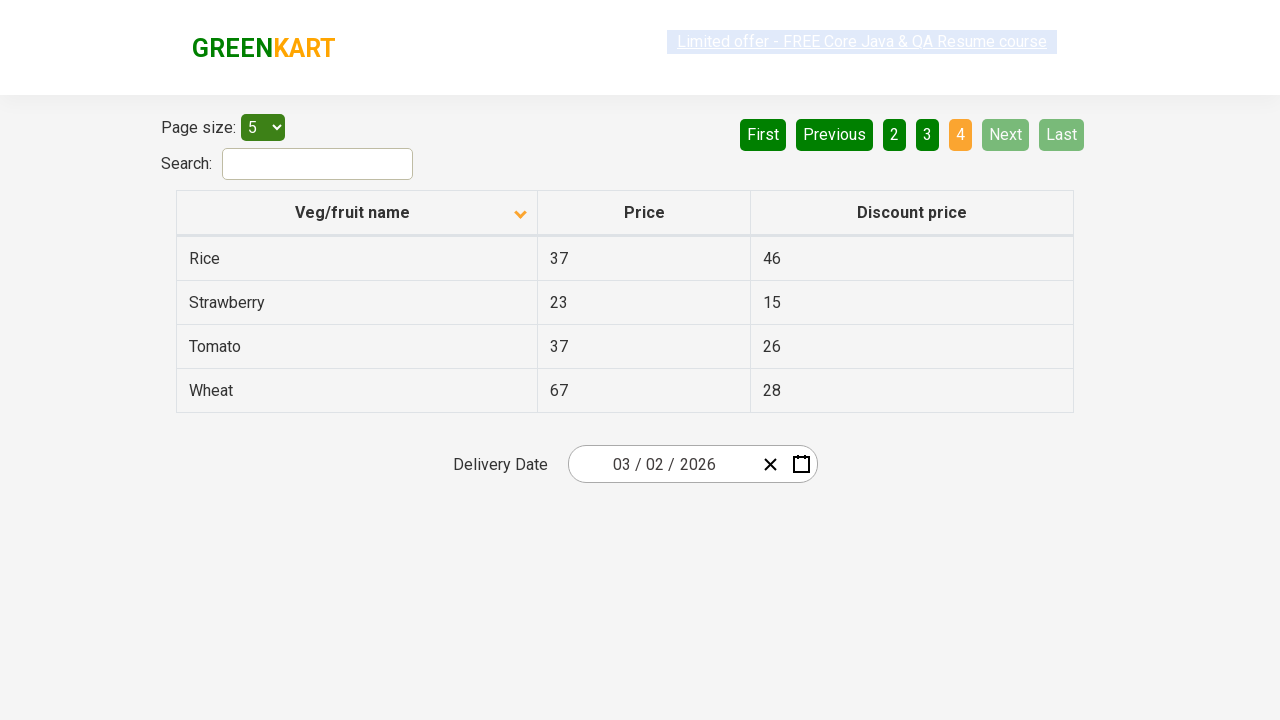

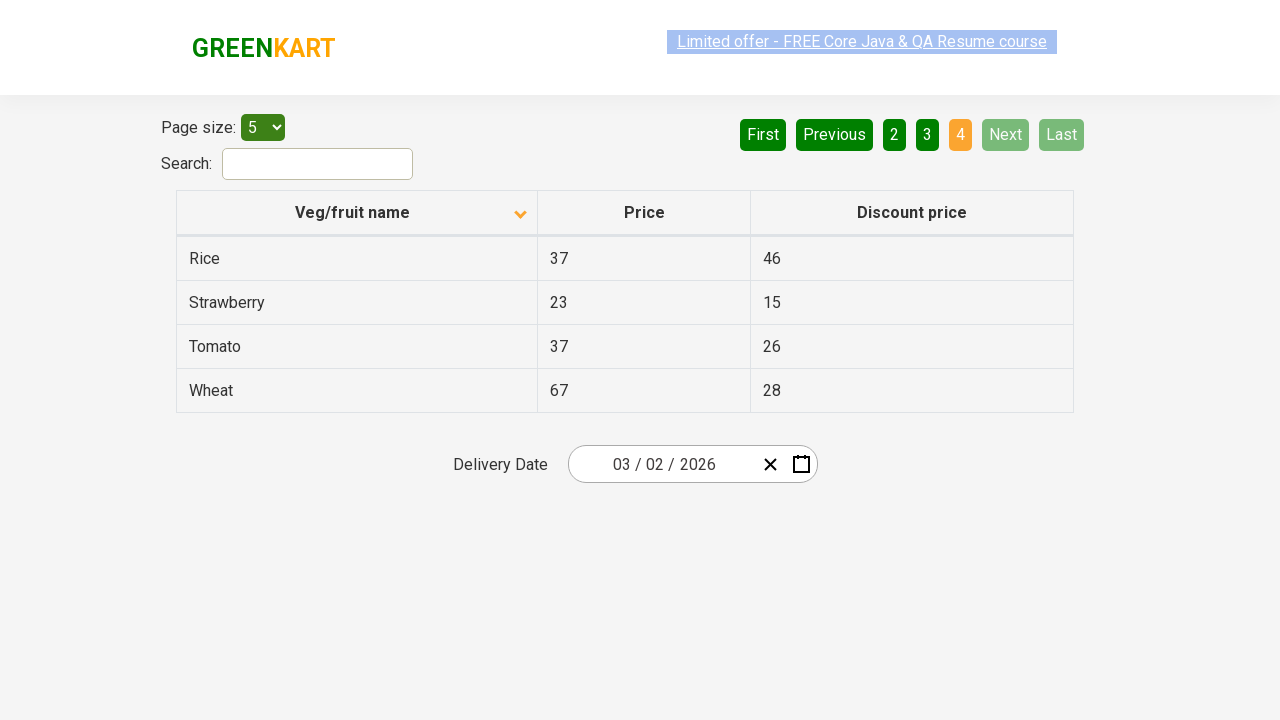